Navigates to the A/B testing page from the main page

Starting URL: http://the-internet.herokuapp.com/

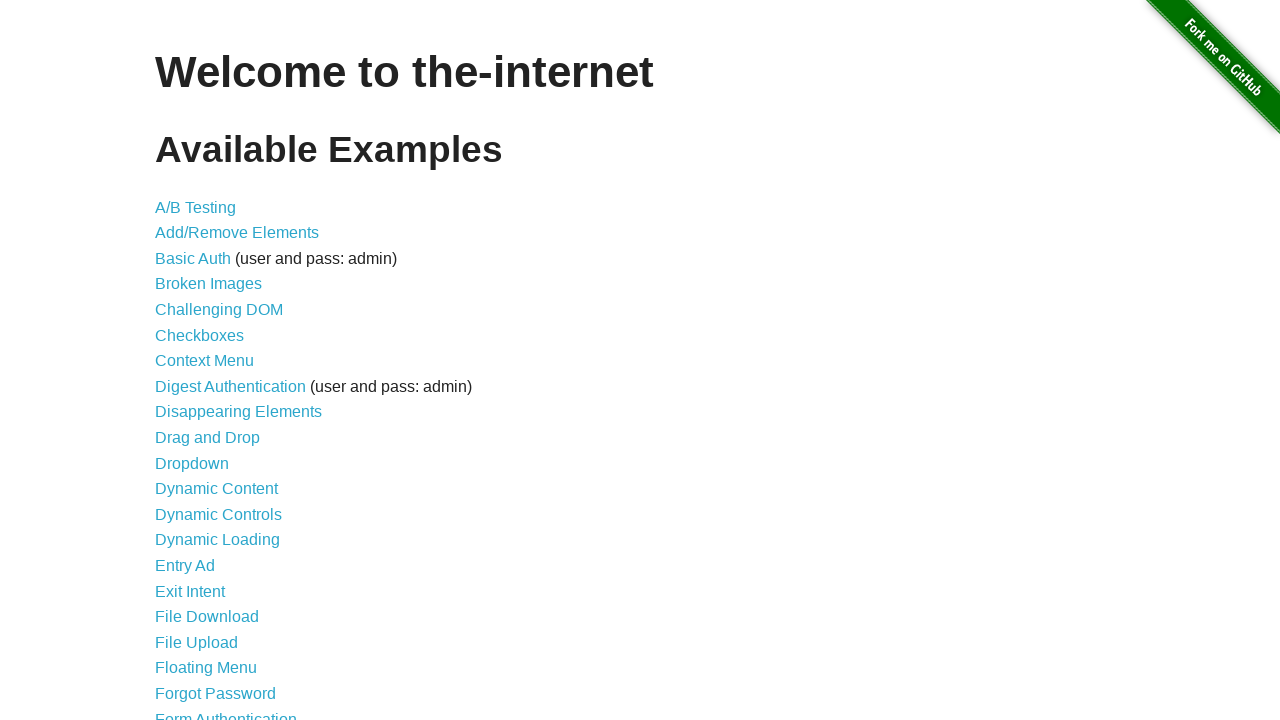

Clicked on A/B Testing link to navigate from main page at (196, 207) on [href="/abtest"]
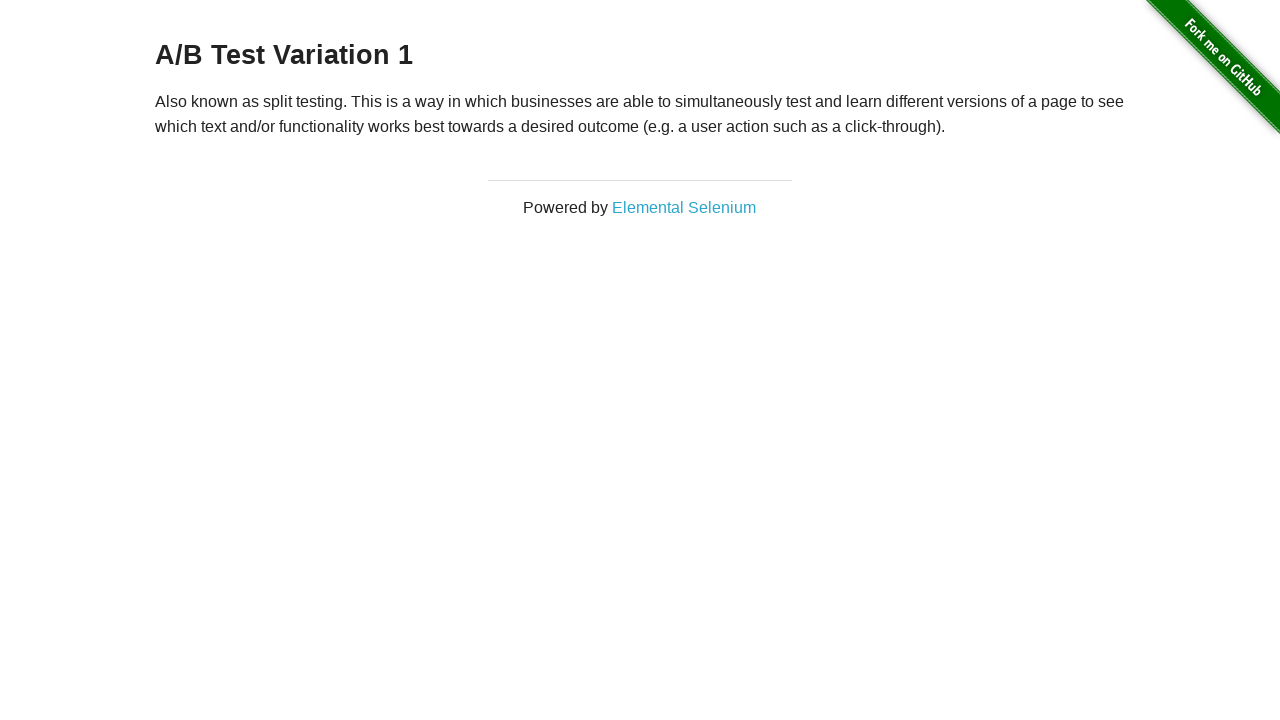

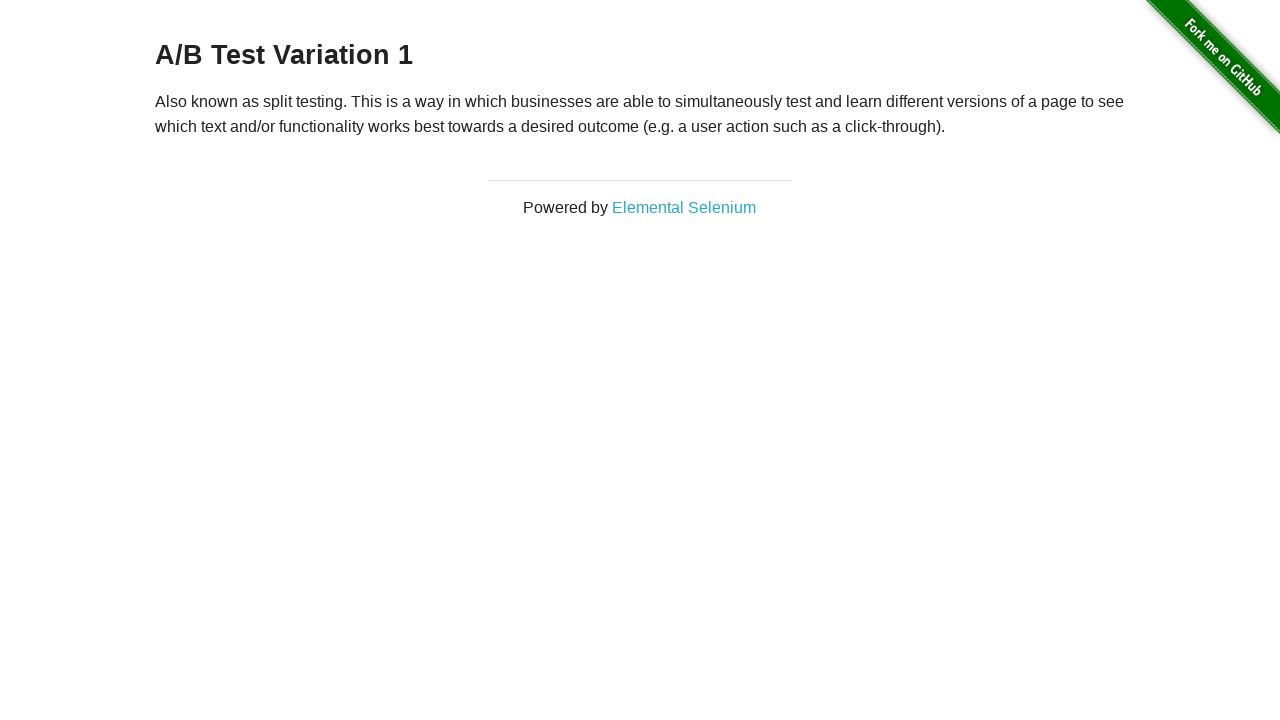